Tests radio button and checkbox interactions on the jQuery UI demo page by clicking on radio buttons and checkboxes within an iframe

Starting URL: https://jqueryui.com/checkboxradio/

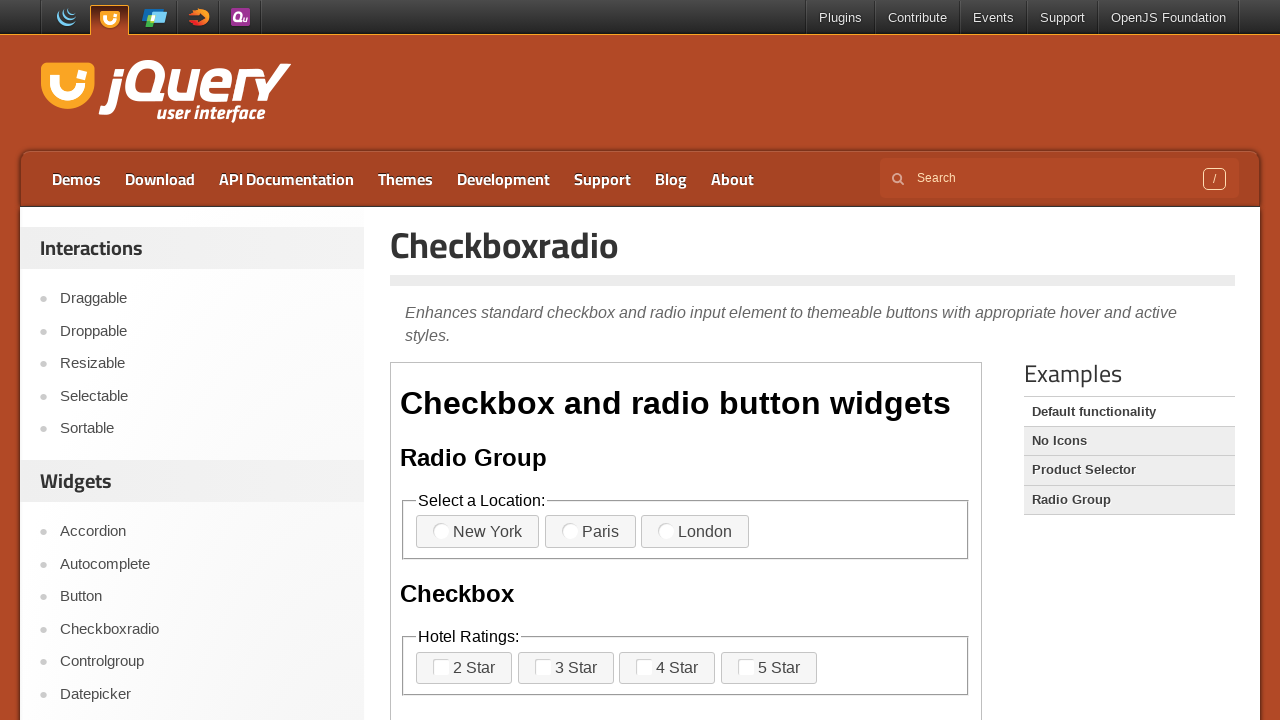

Located iframe containing jQuery UI checkboxradio demo
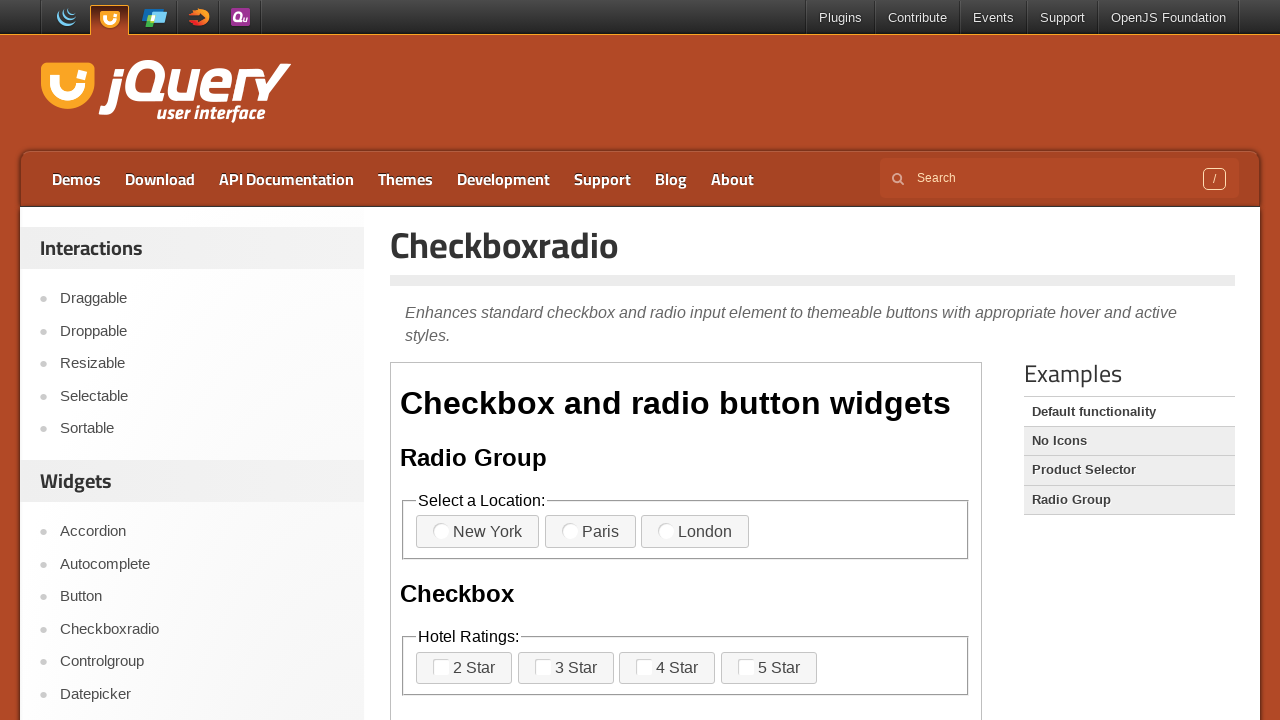

Clicked Paris radio button (radio-2) at (590, 532) on iframe >> nth=0 >> internal:control=enter-frame >> label[for='radio-2']
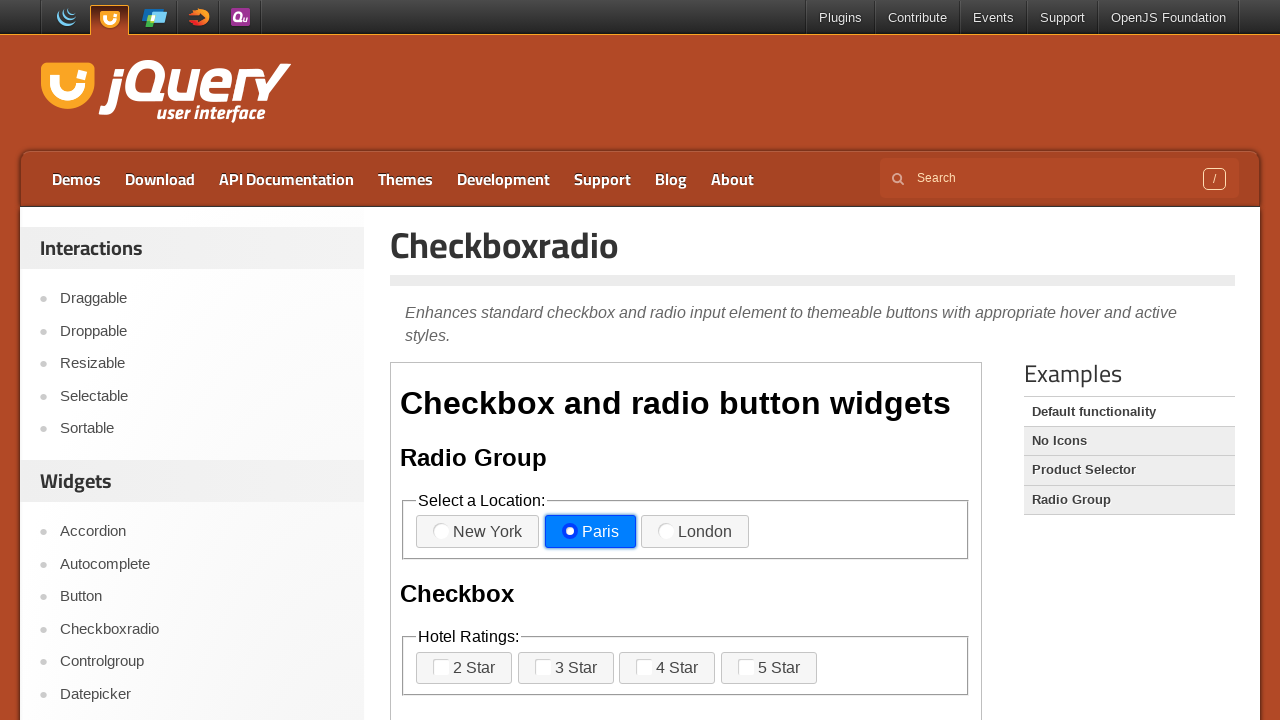

Clicked checkbox-2 at (566, 668) on iframe >> nth=0 >> internal:control=enter-frame >> label[for='checkbox-2']
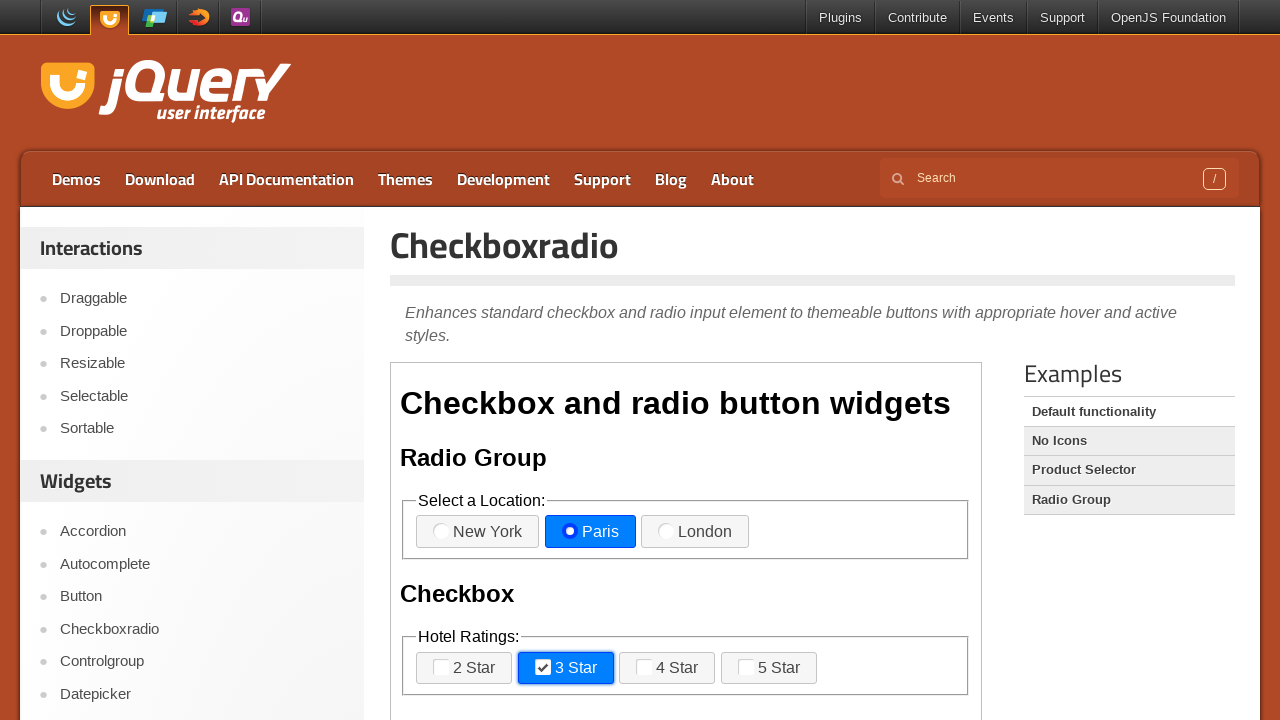

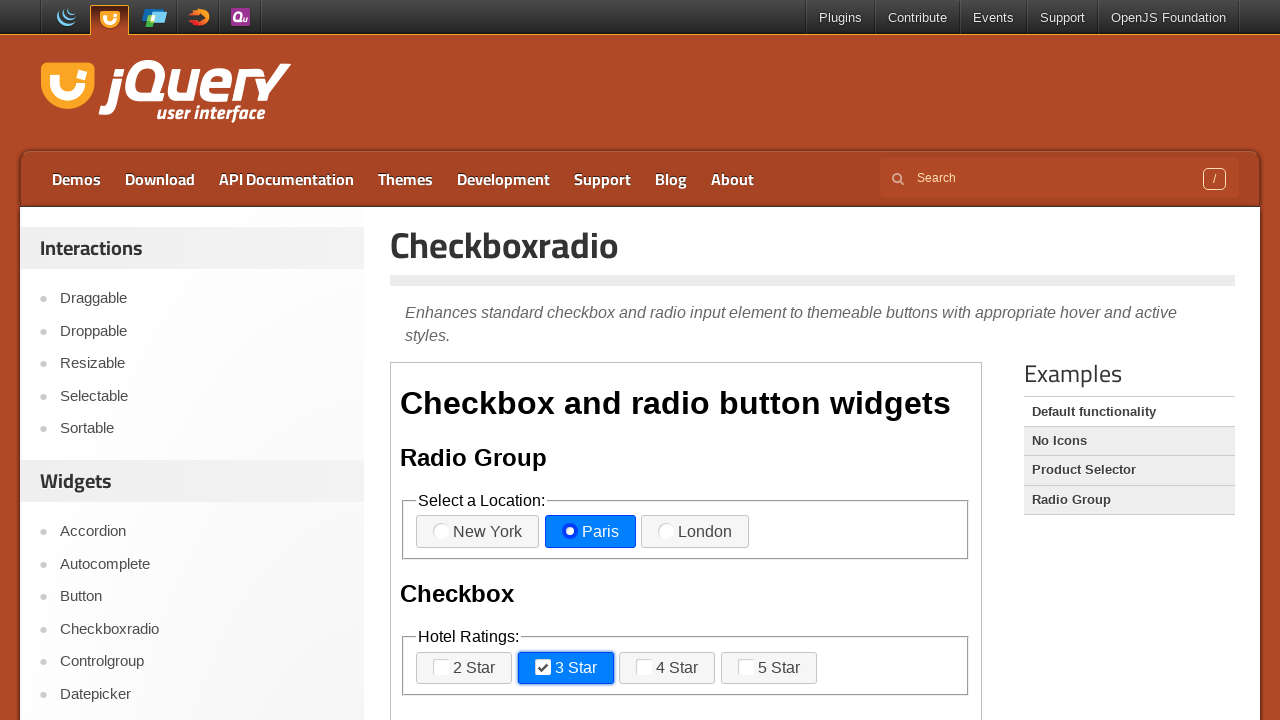